Tests checkbox and radio button selection functionality by selecting specific health condition checkboxes and lifestyle radio buttons, then verifying and unselecting them

Starting URL: https://automationfc.github.io/multiple-fields/

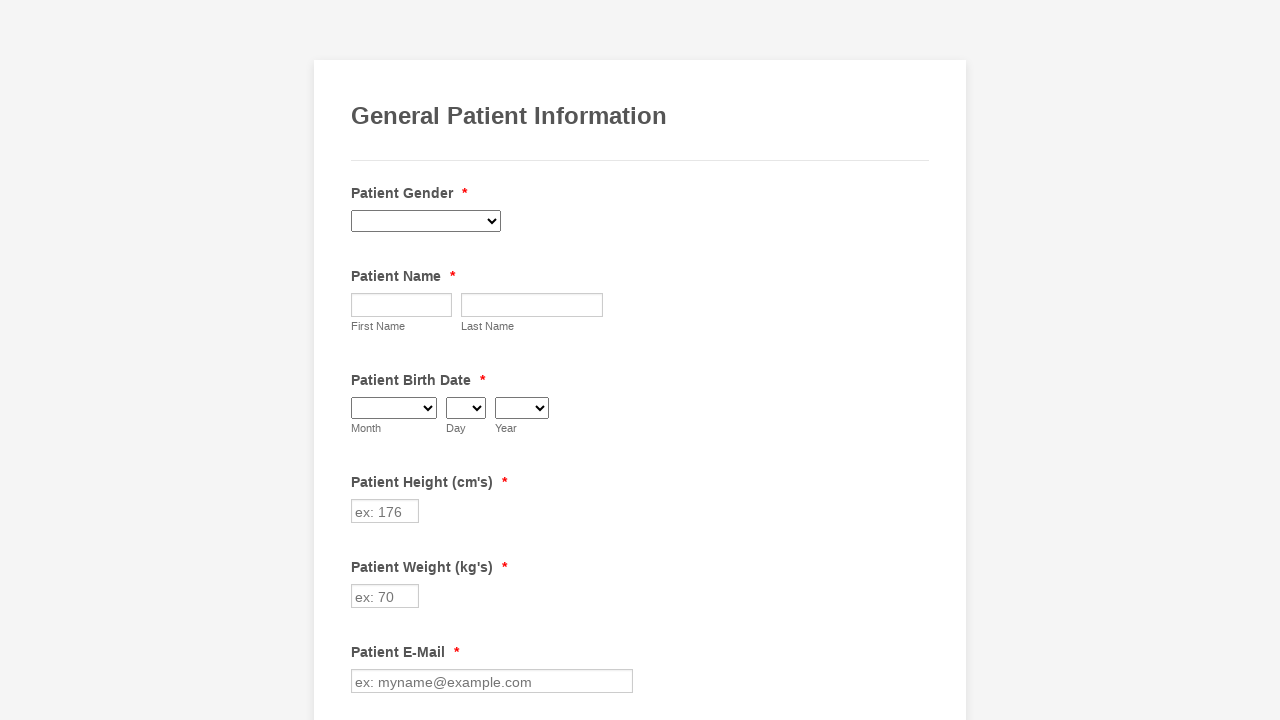

Clicked Cancer checkbox to select it at (362, 360) on input[value*='Cancer']
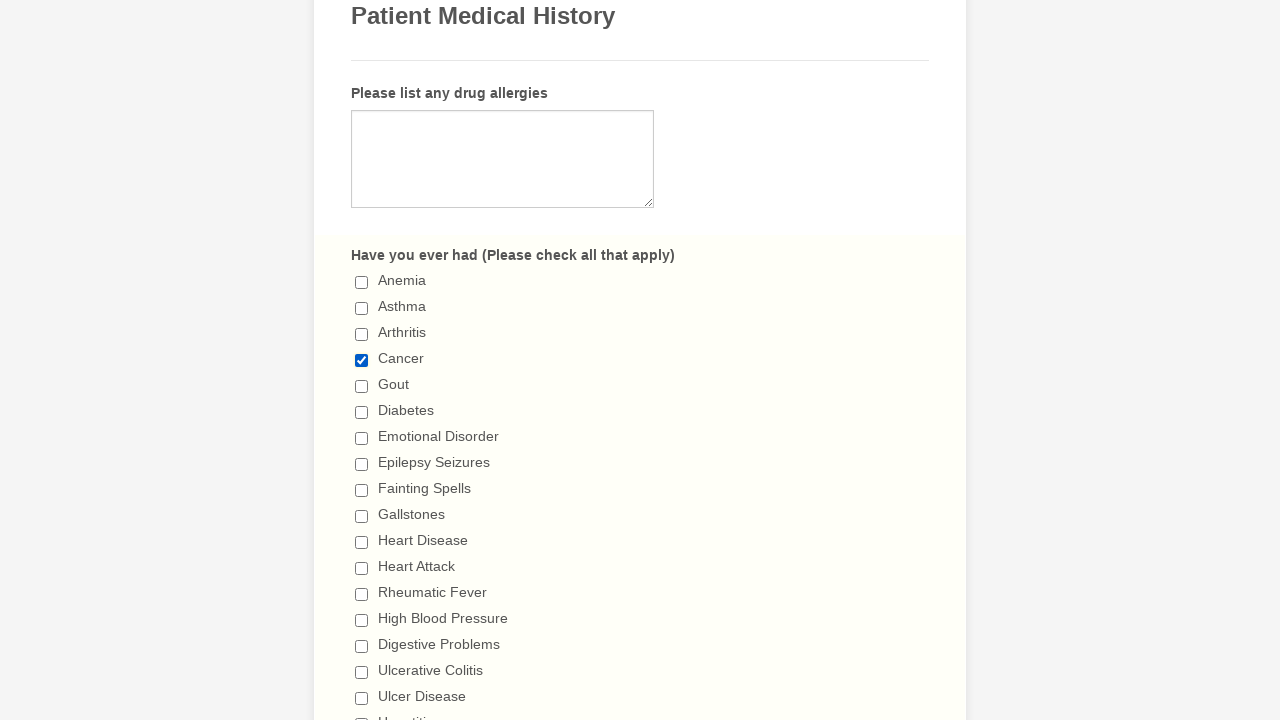

Clicked Fainting Spells checkbox to select it at (362, 490) on input[value*='Fainting Spells']
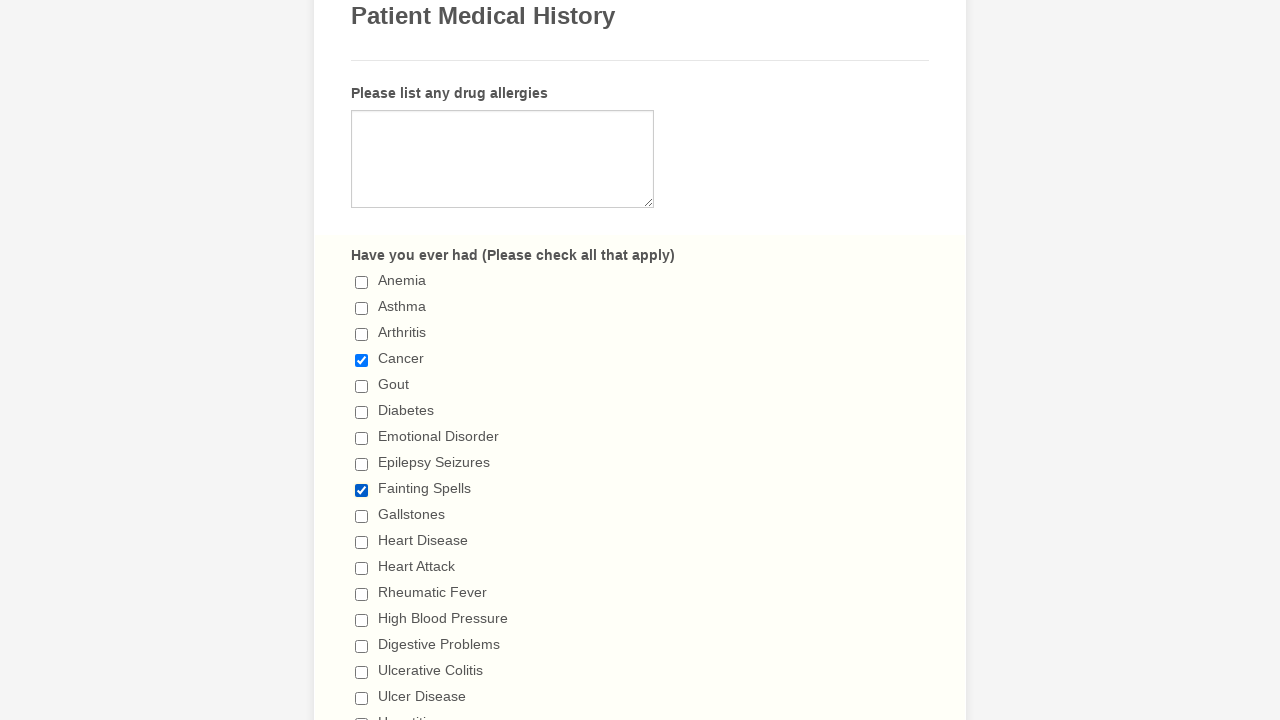

Selected '5+ days' radio button for exercise frequency at (362, 361) on input[value*='5+ days']
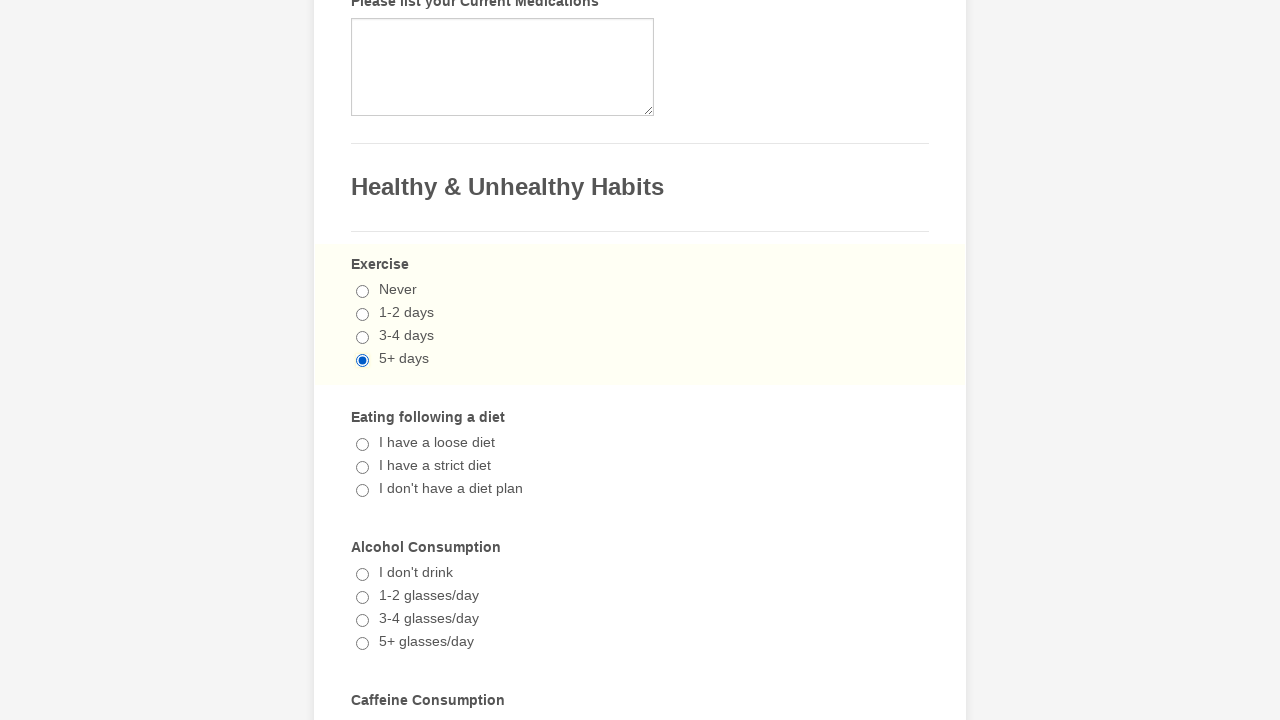

Selected '1-2 cups/day' radio button for coffee consumption at (362, 361) on input[value*='1-2 cups/day']
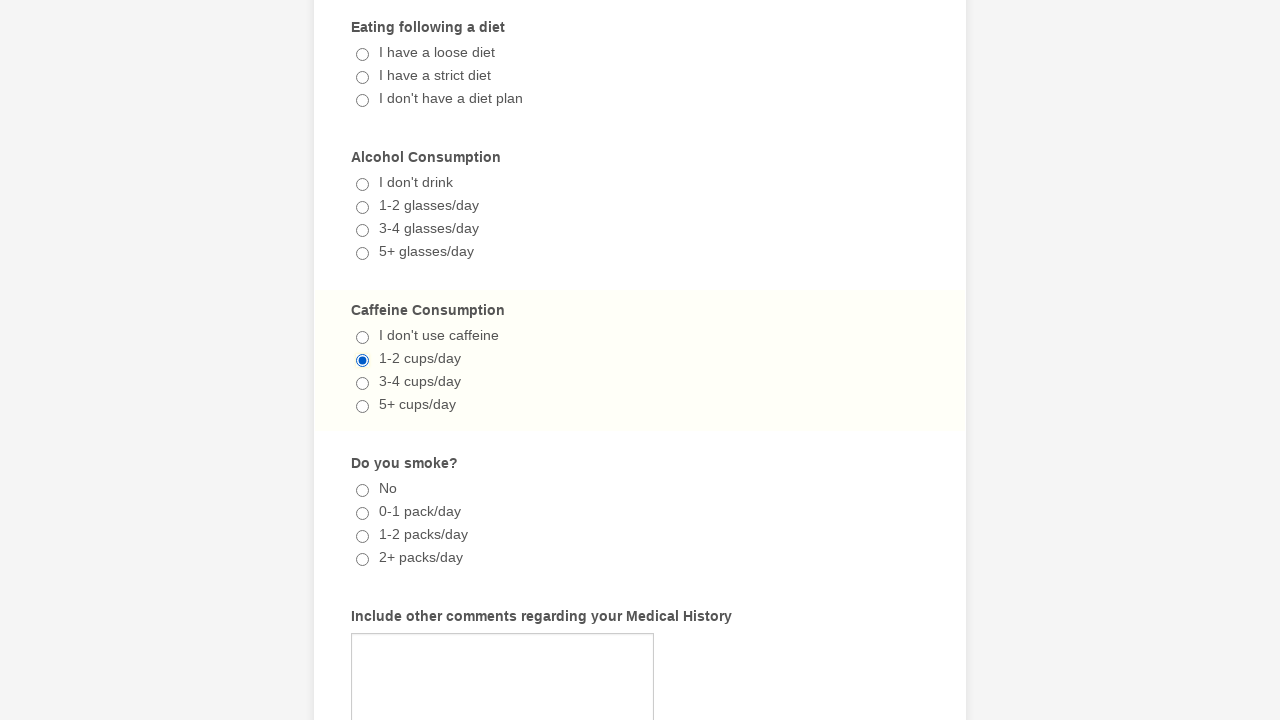

Unchecked Cancer checkbox at (362, 360) on input[value*='Cancer']
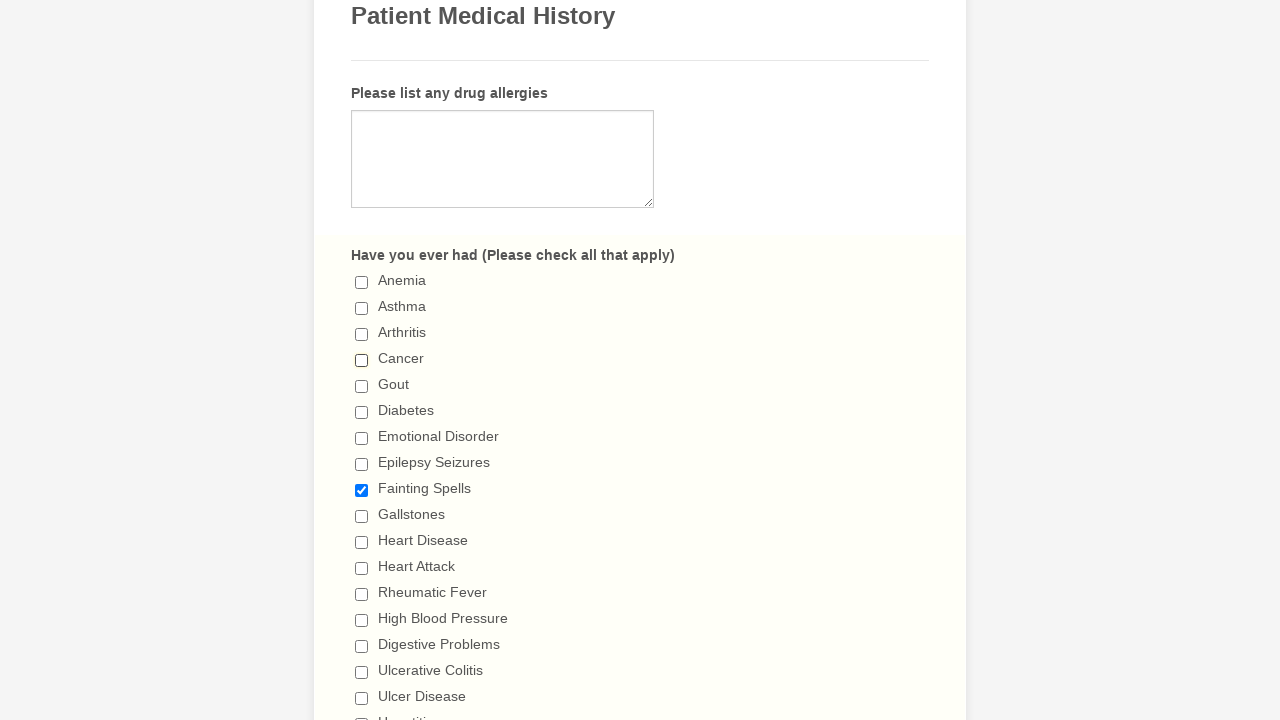

Unchecked Fainting Spells checkbox at (362, 490) on input[value*='Fainting Spells']
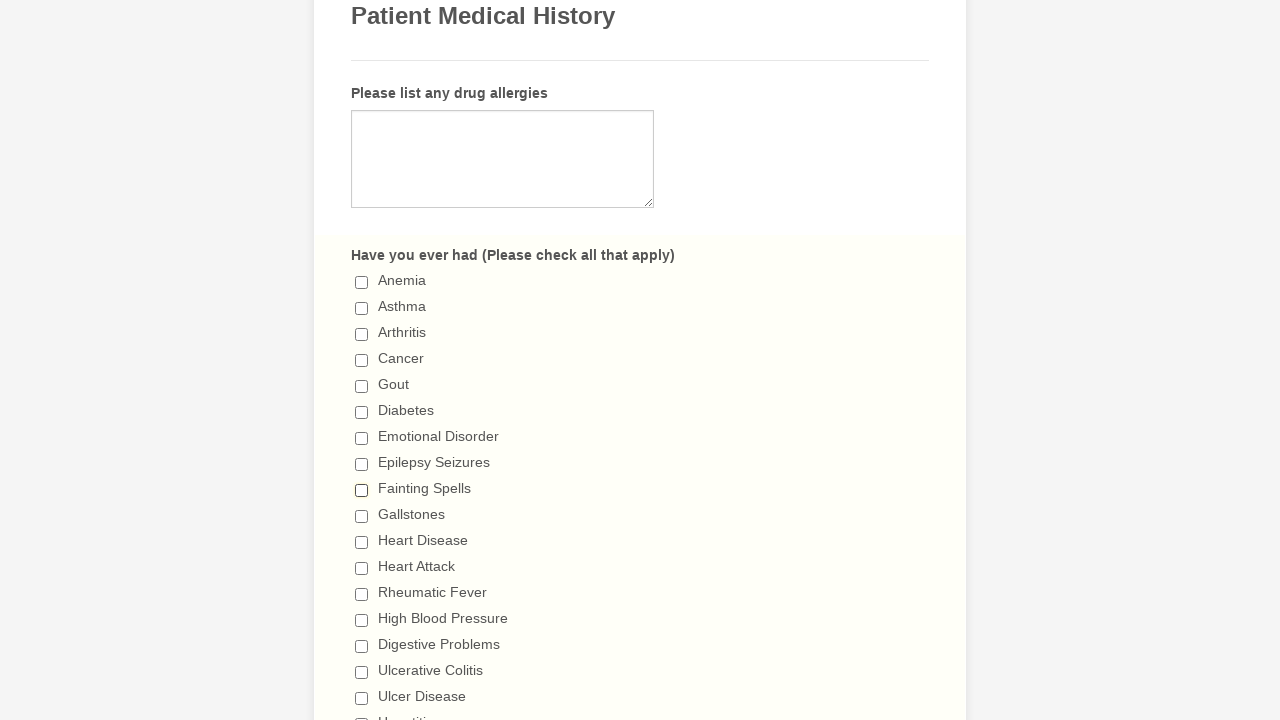

Selected '1-2 days' radio button to change exercise frequency at (362, 361) on input[value*='1-2 days']
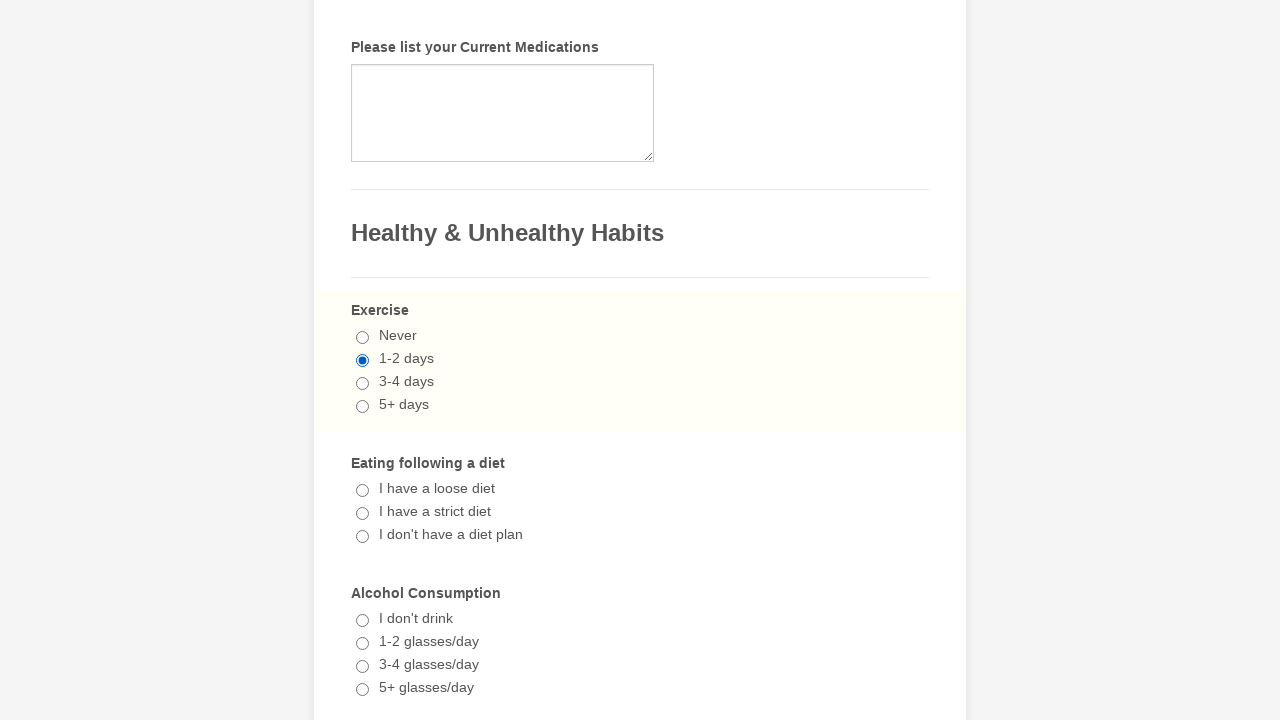

Selected '5+ cups/day' radio button to change coffee consumption at (362, 361) on input[value*='5+ cups/day']
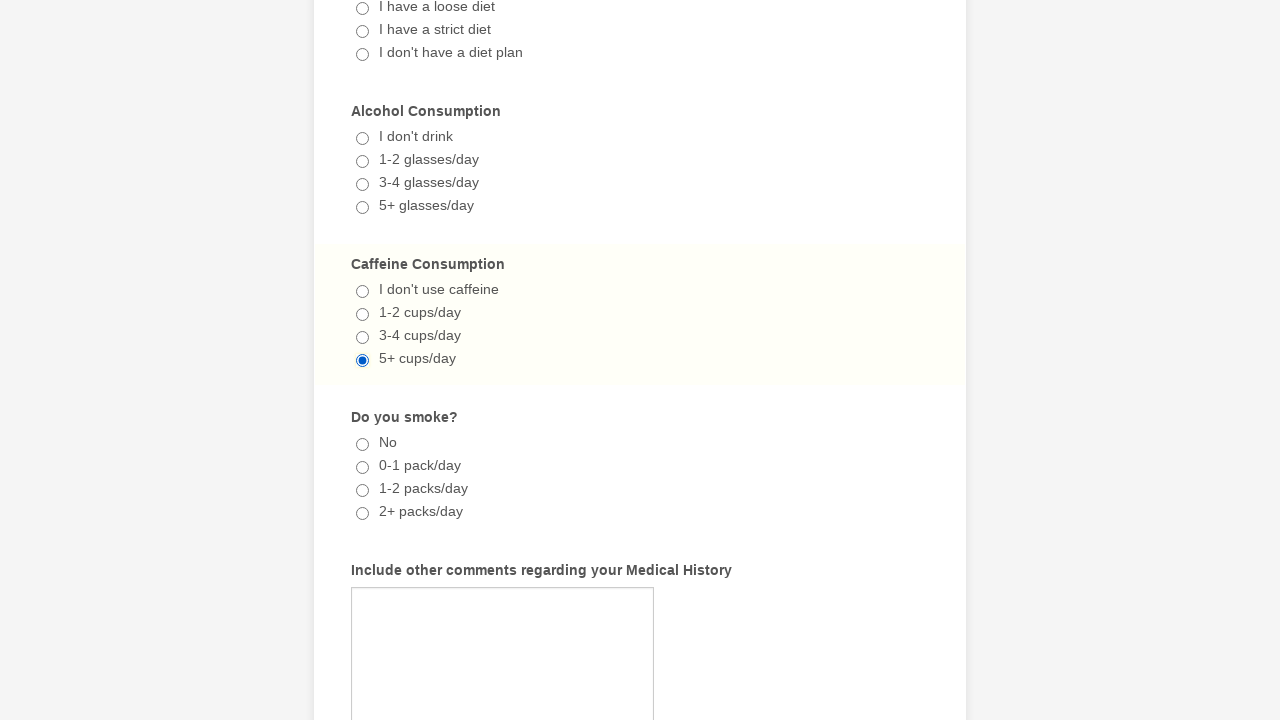

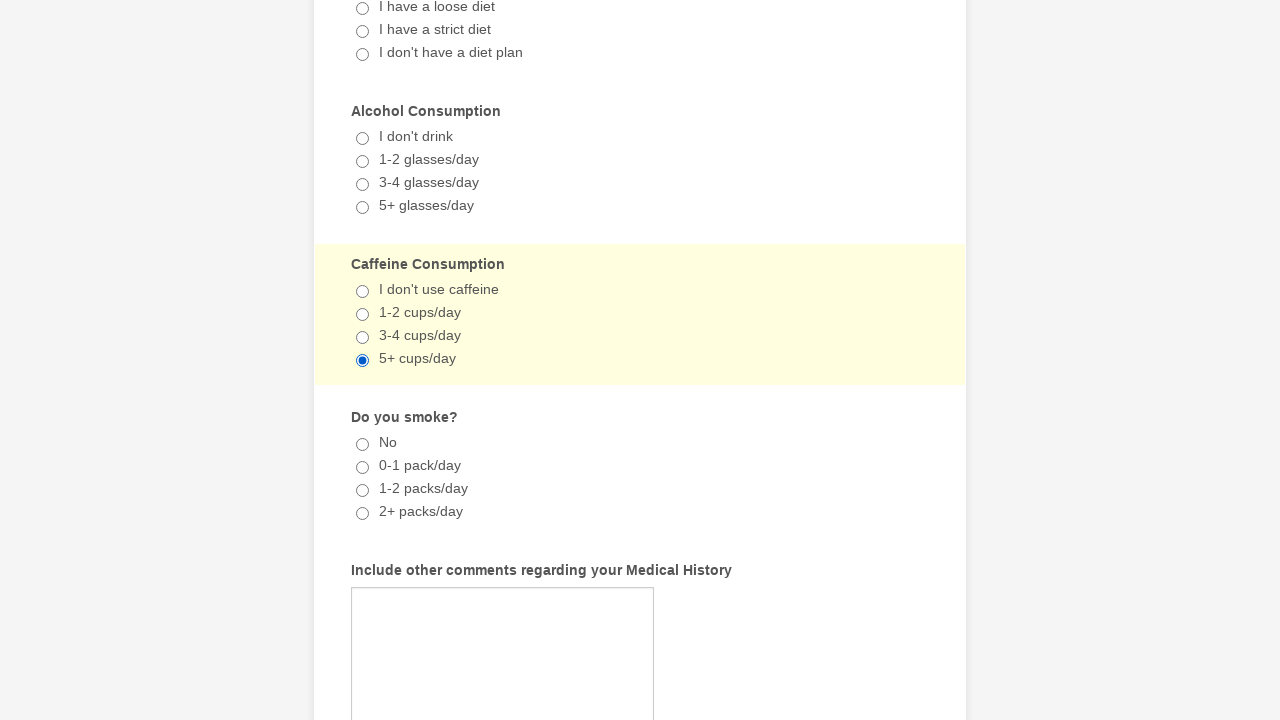